Tests filtering to display only completed todo items

Starting URL: https://demo.playwright.dev/todomvc

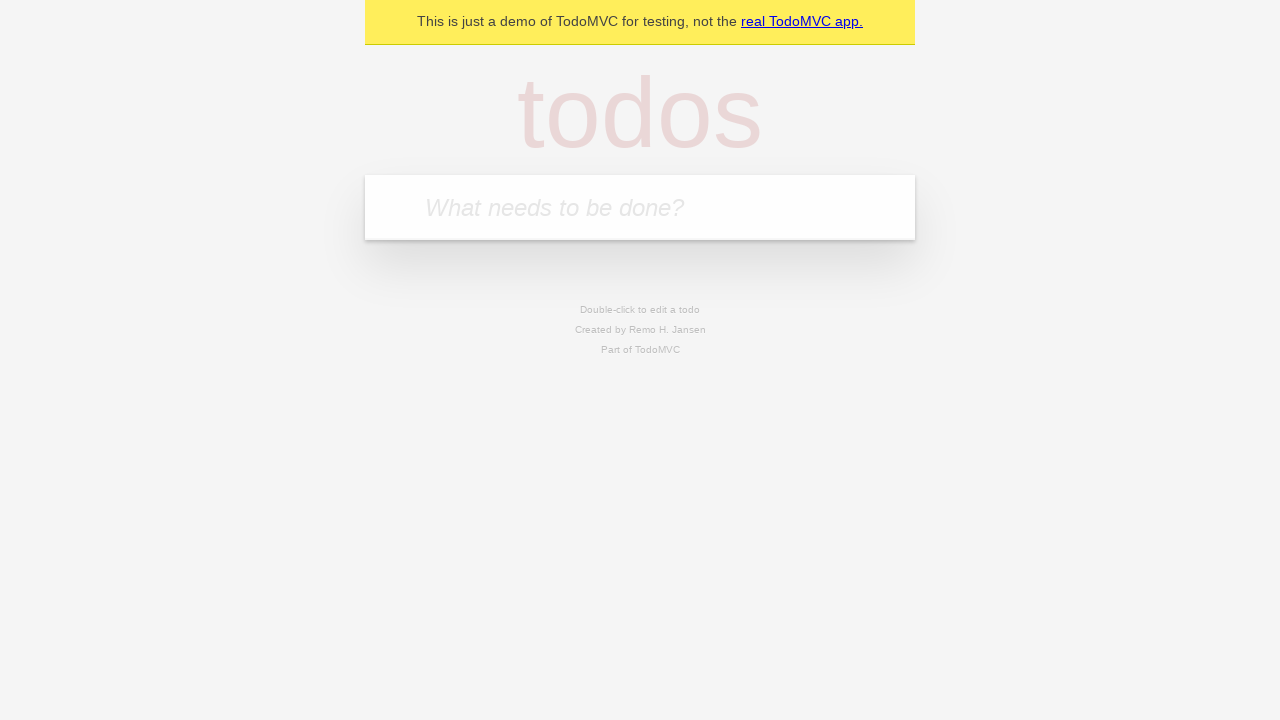

Filled todo input with 'buy some cheese' on internal:attr=[placeholder="What needs to be done?"i]
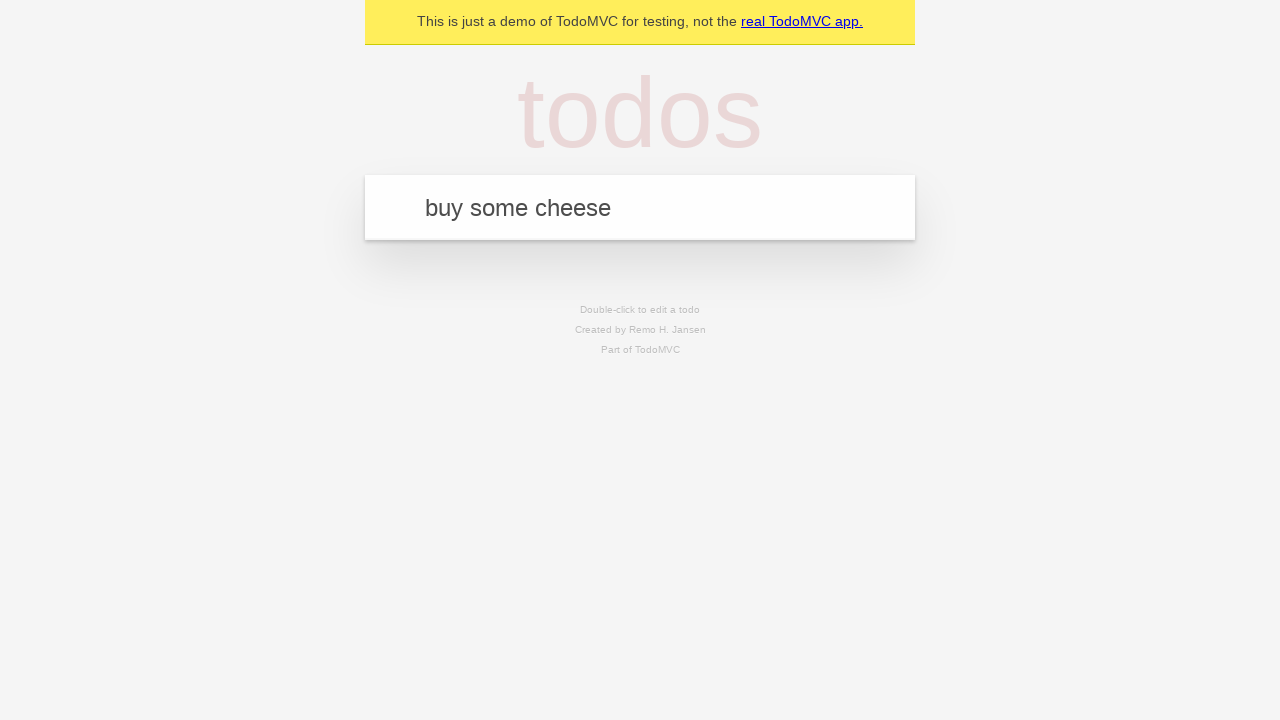

Pressed Enter to add first todo item on internal:attr=[placeholder="What needs to be done?"i]
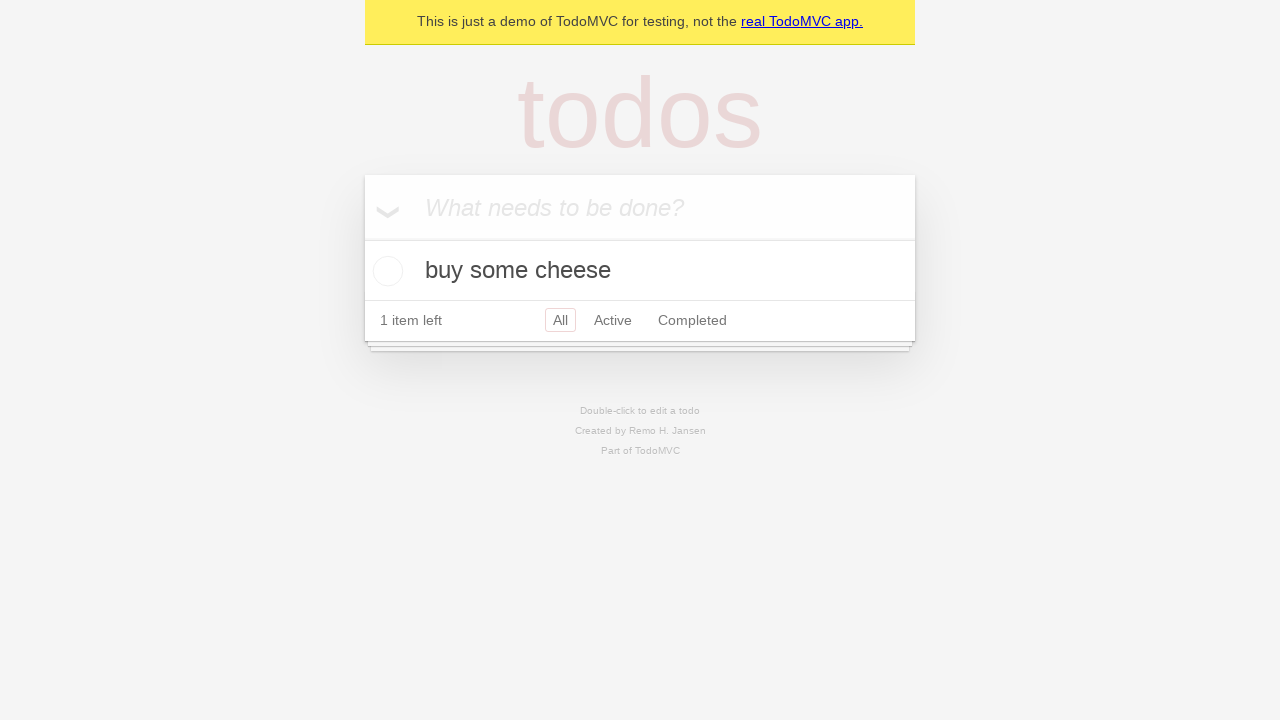

Filled todo input with 'feed the cat' on internal:attr=[placeholder="What needs to be done?"i]
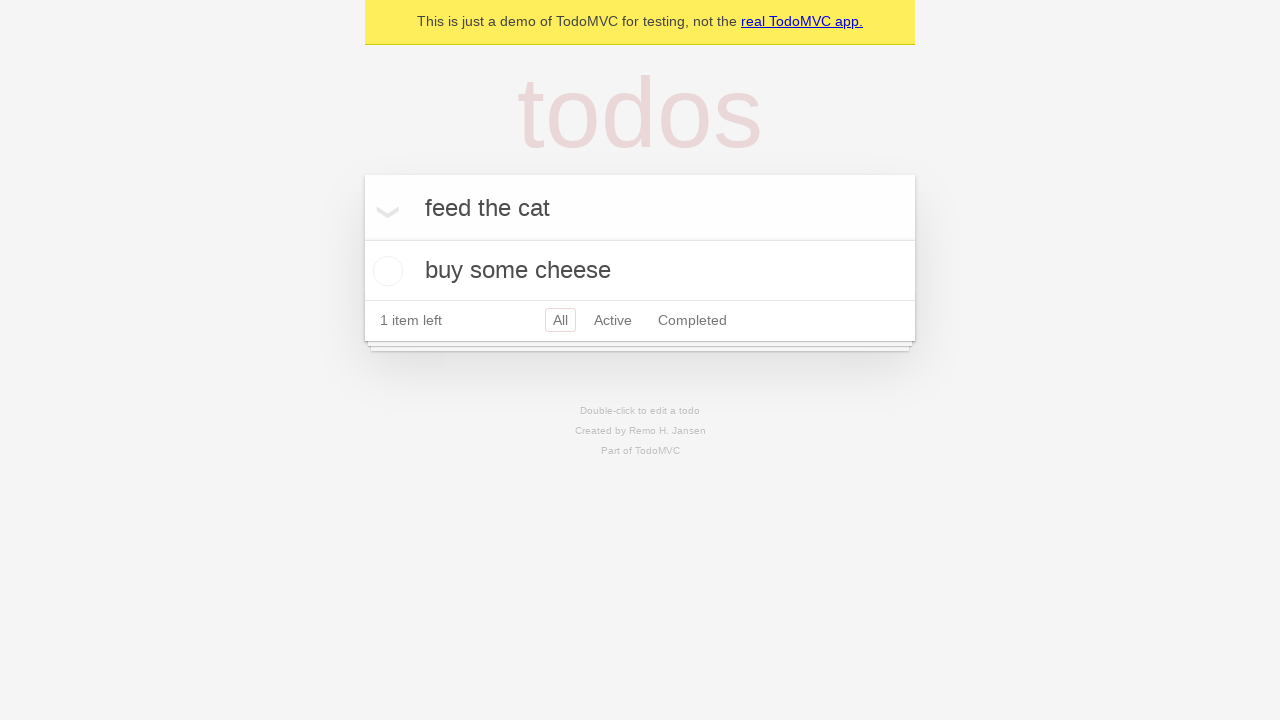

Pressed Enter to add second todo item on internal:attr=[placeholder="What needs to be done?"i]
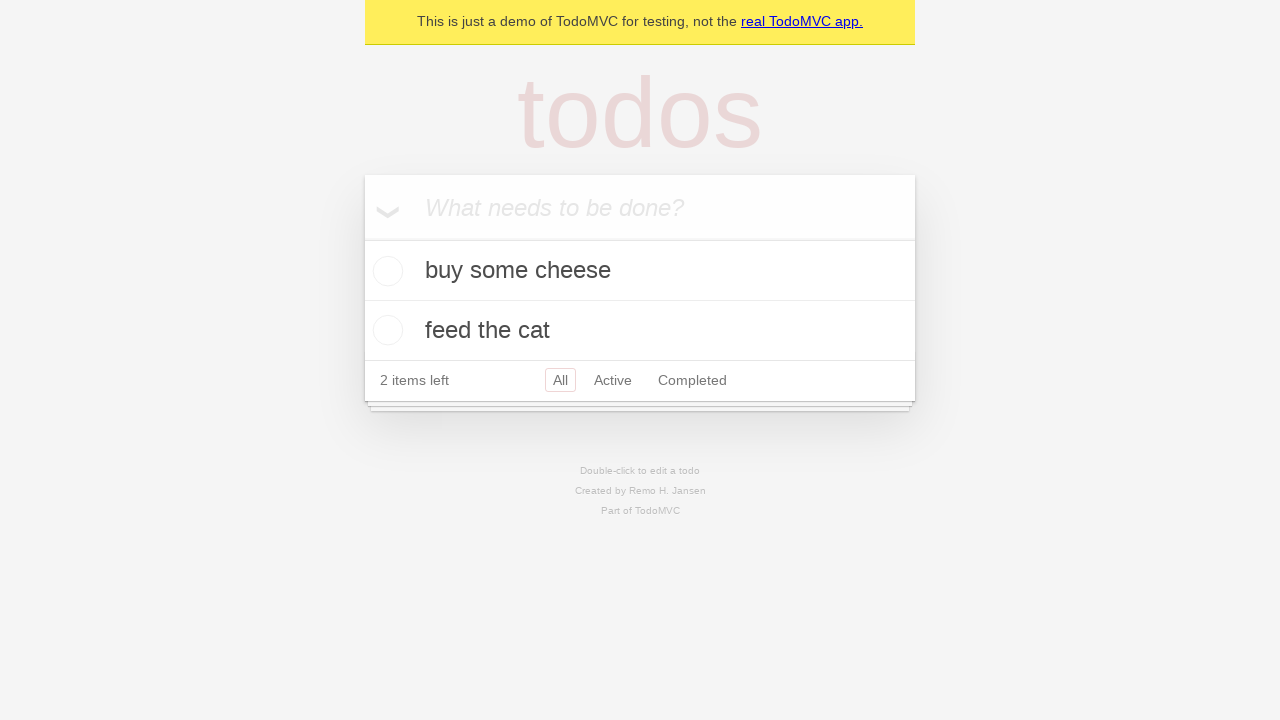

Filled todo input with 'book a doctors appointment' on internal:attr=[placeholder="What needs to be done?"i]
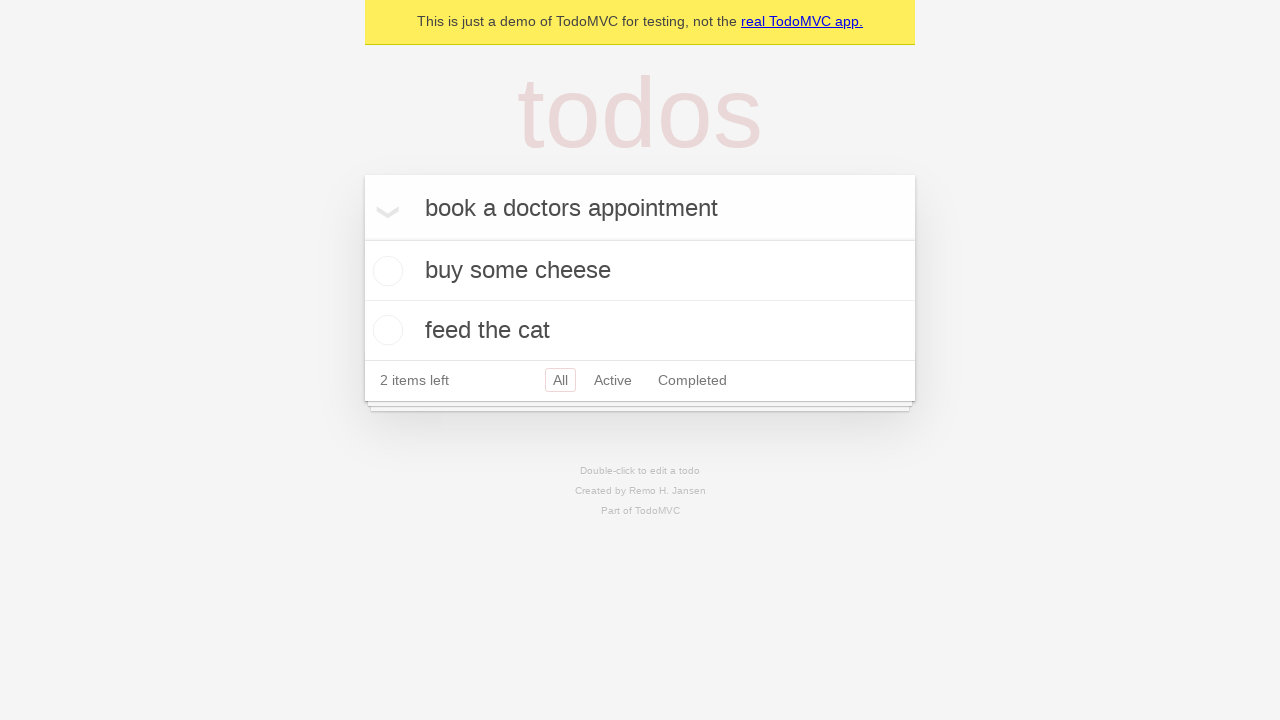

Pressed Enter to add third todo item on internal:attr=[placeholder="What needs to be done?"i]
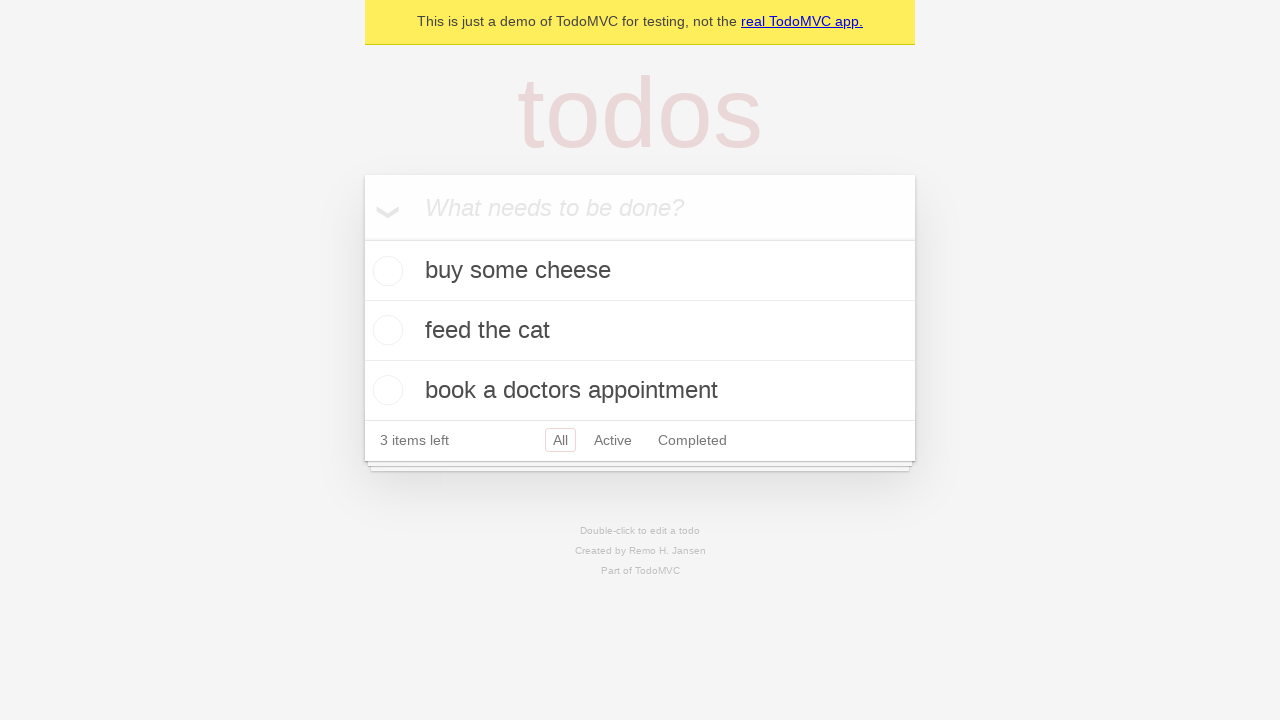

Checked the second todo item 'feed the cat' as completed at (385, 330) on internal:testid=[data-testid="todo-item"s] >> nth=1 >> internal:role=checkbox
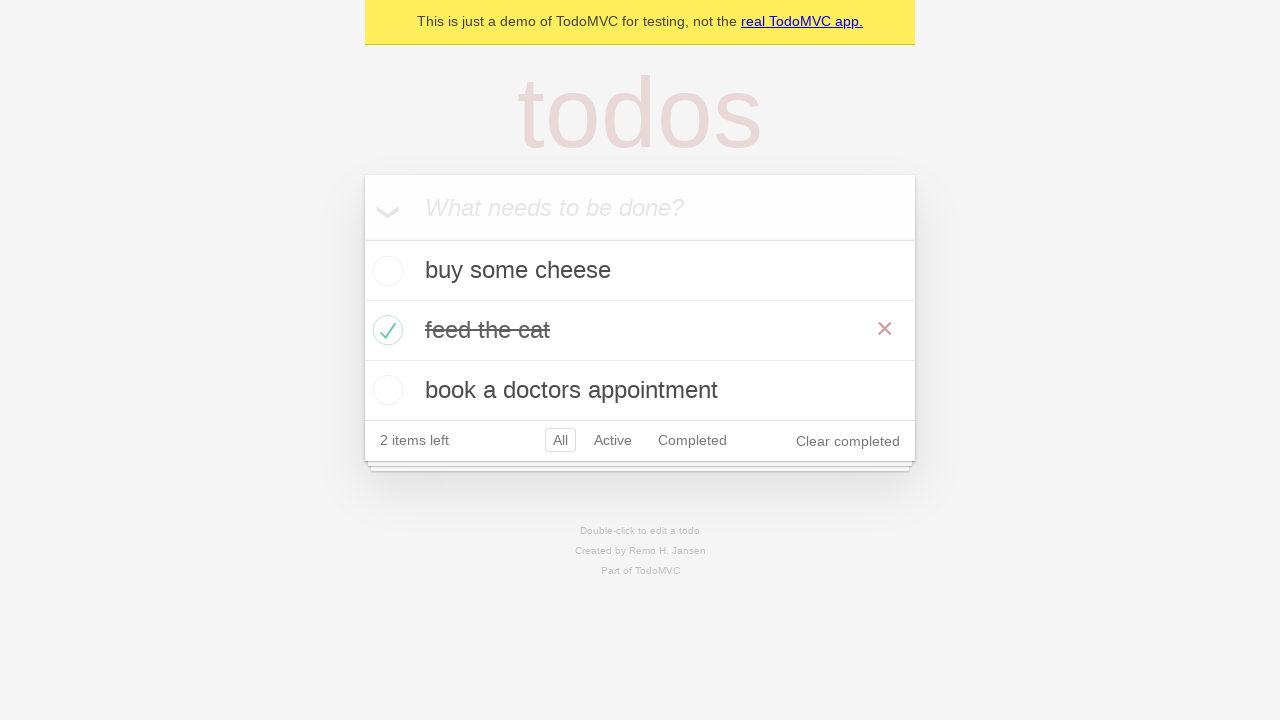

Clicked Completed filter to display only completed items at (692, 440) on internal:role=link[name="Completed"i]
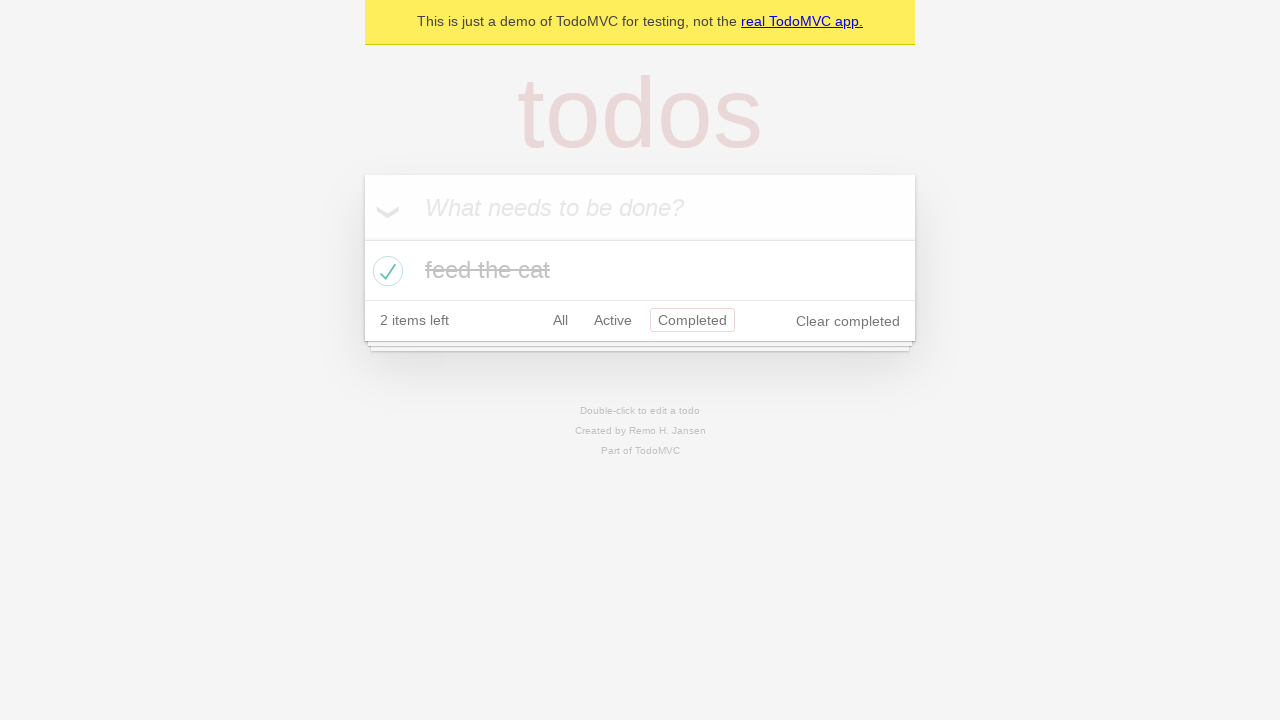

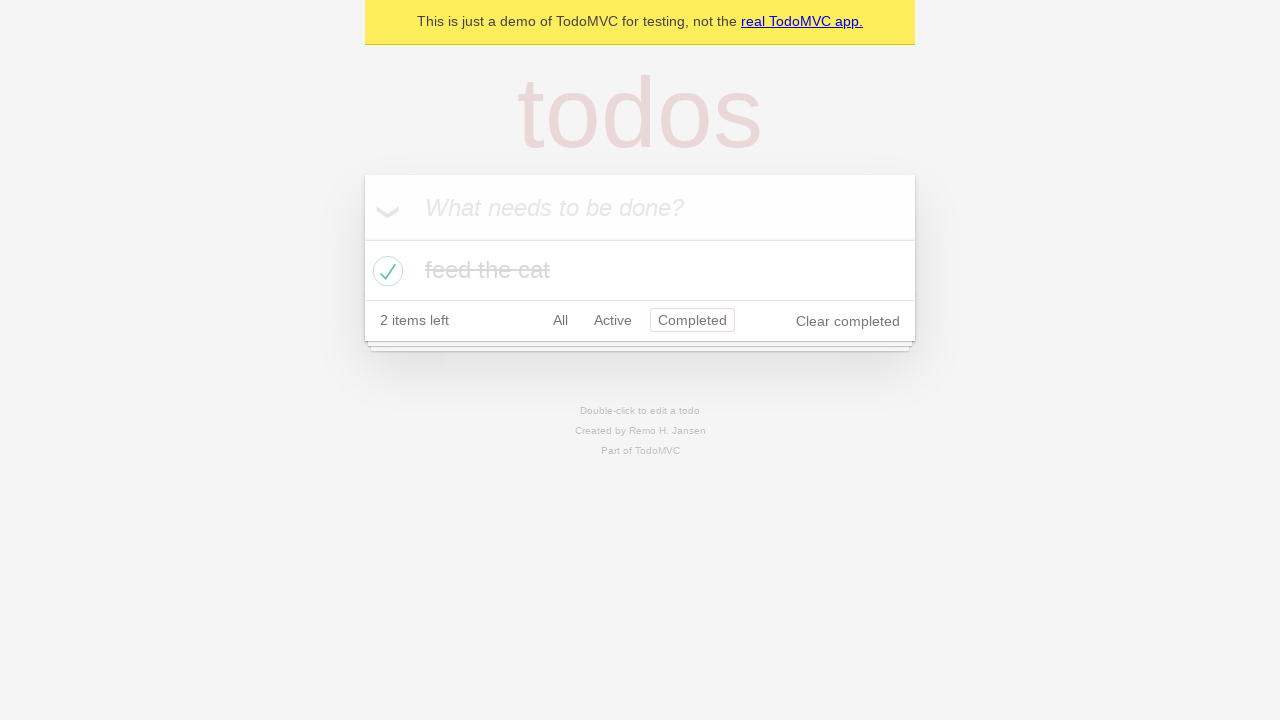